Tests file upload functionality by selecting a file and clicking the upload button

Starting URL: http://the-internet.herokuapp.com/upload

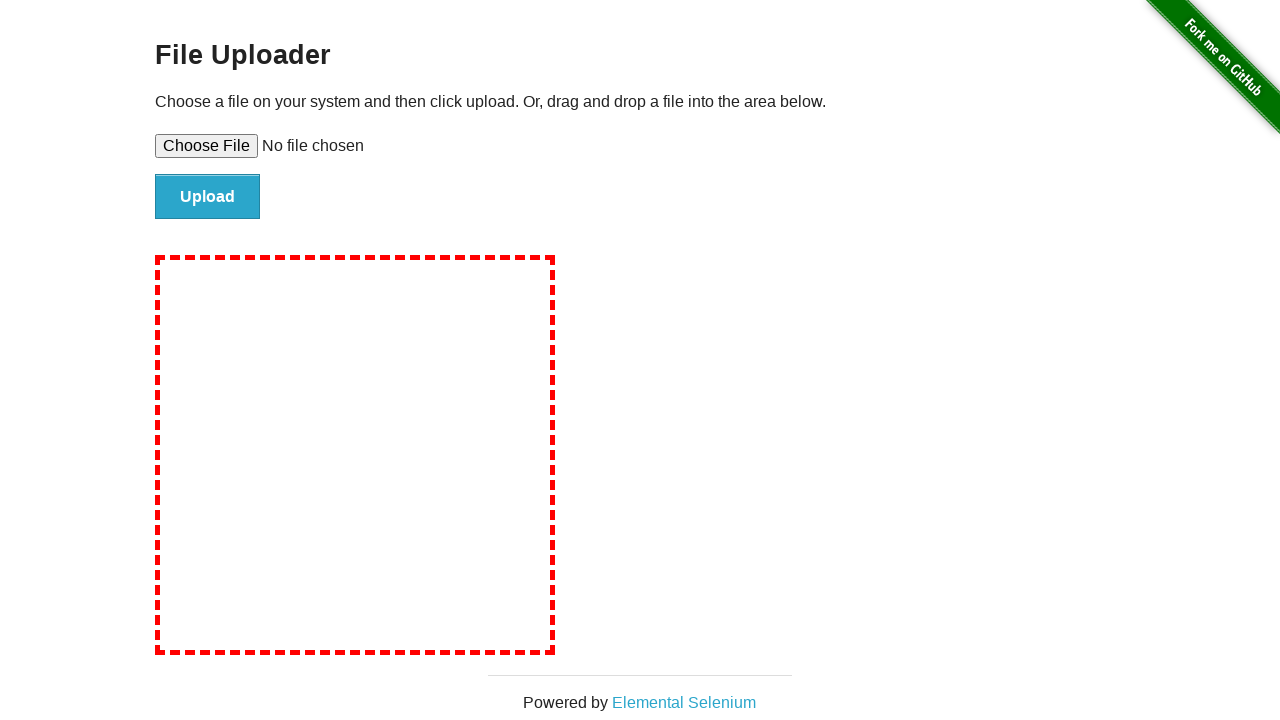

Selected test file for upload
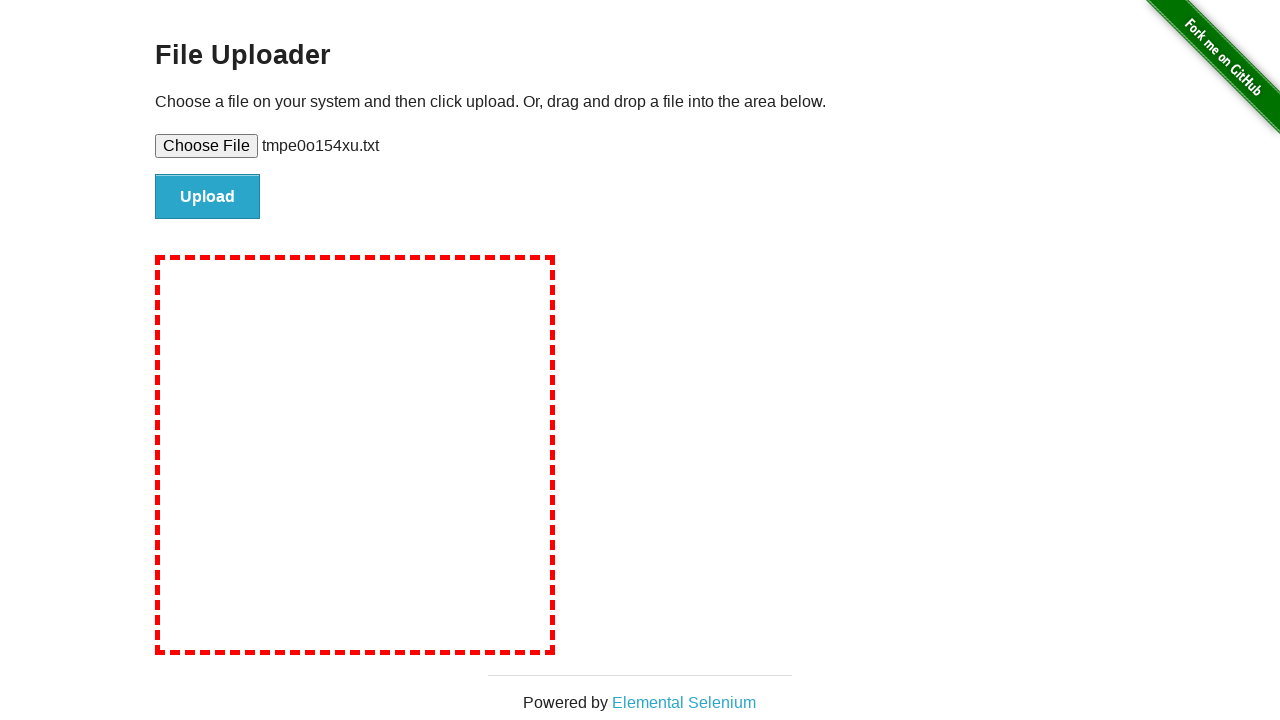

Clicked the upload button at (208, 197) on #file-submit
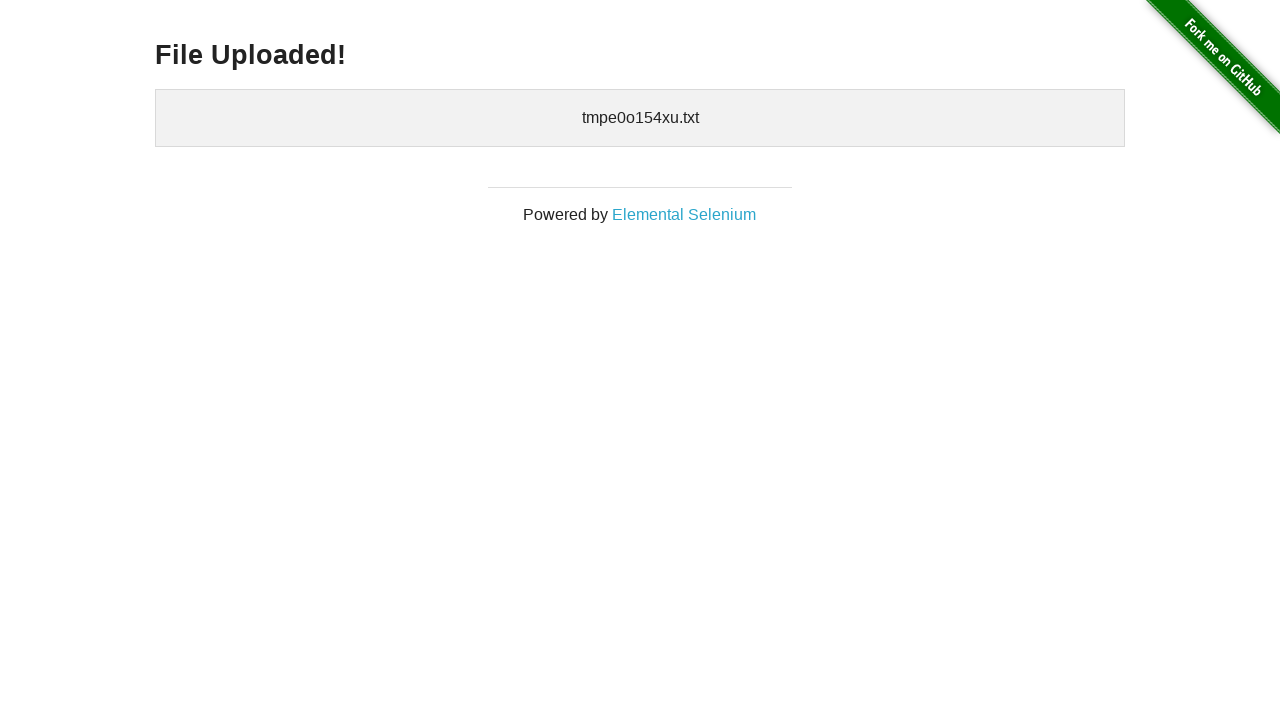

Upload confirmation page loaded (h3 element appeared)
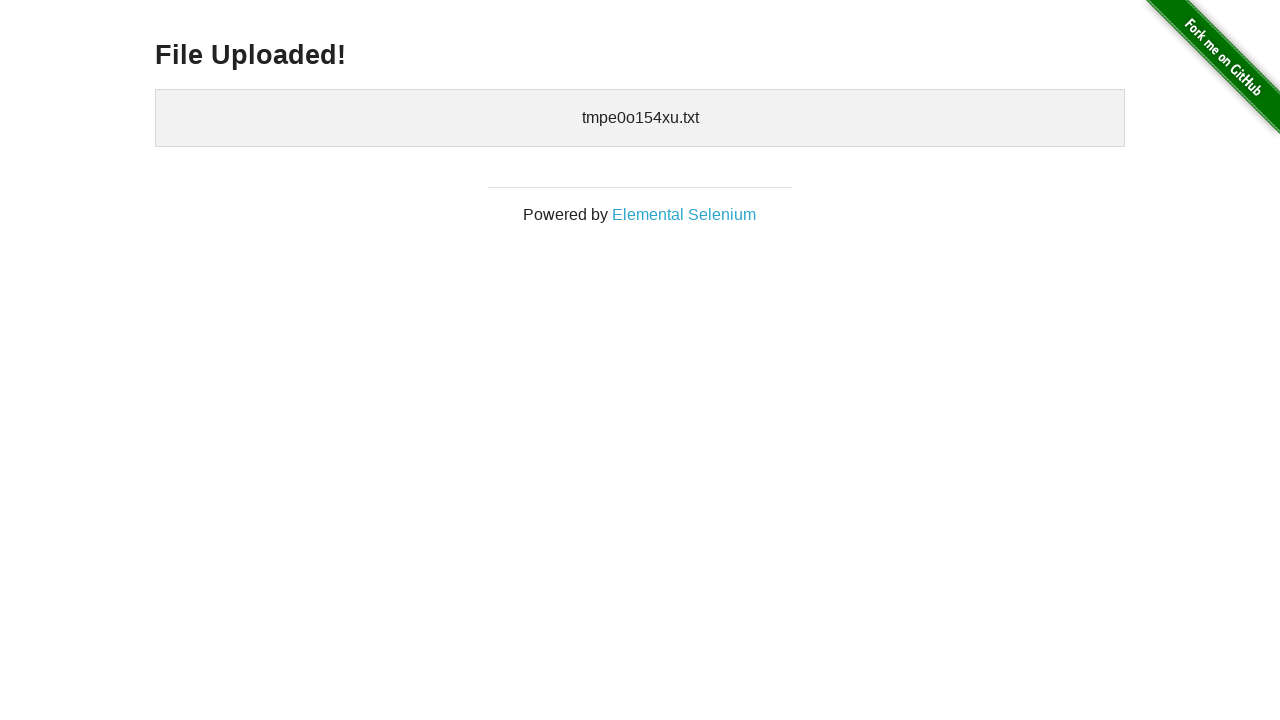

Cleaned up temporary test file
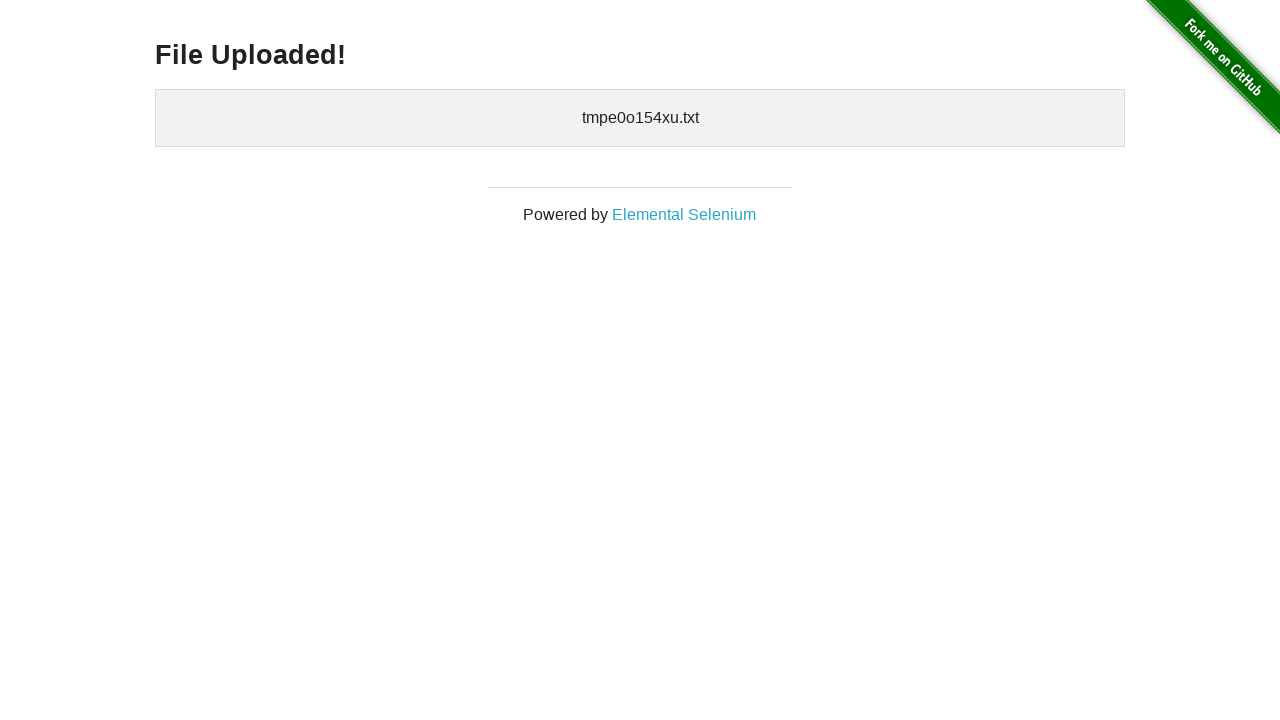

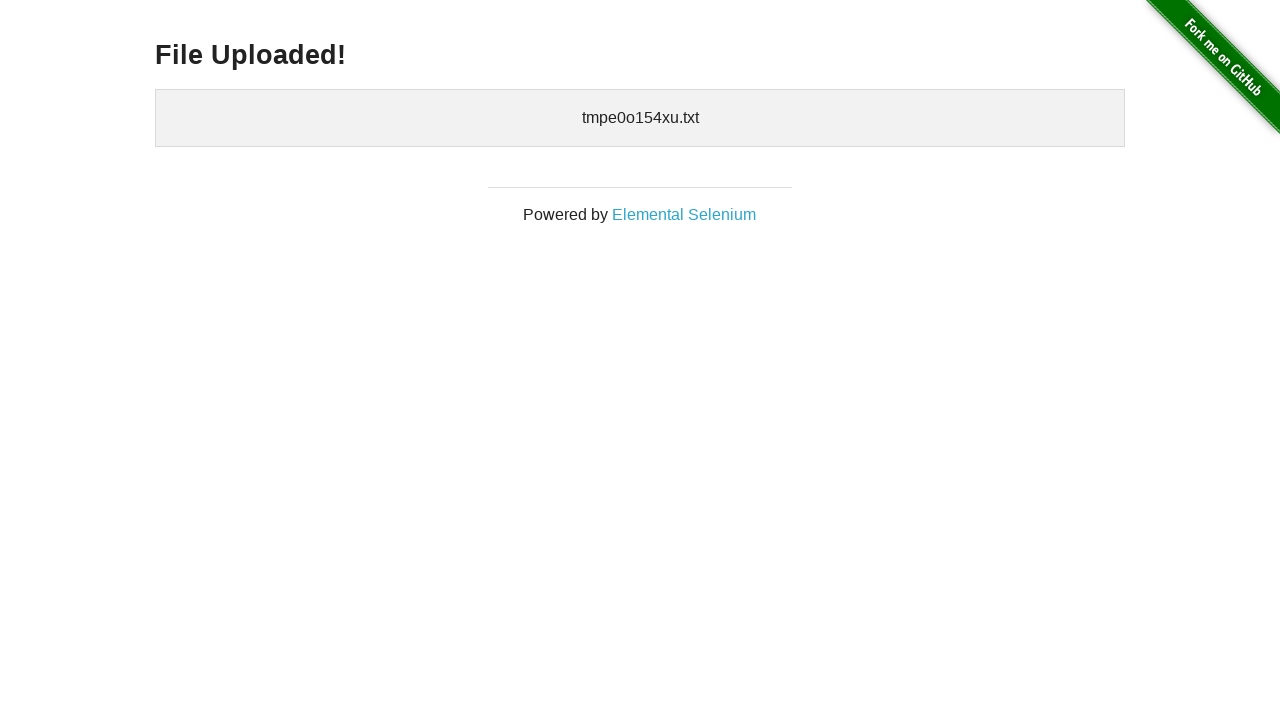